Navigates to the Calley demo page and waits for the page to load, originally used for screenshot capture testing at a specific resolution

Starting URL: https://www.getcalley.com/see-a-demo/

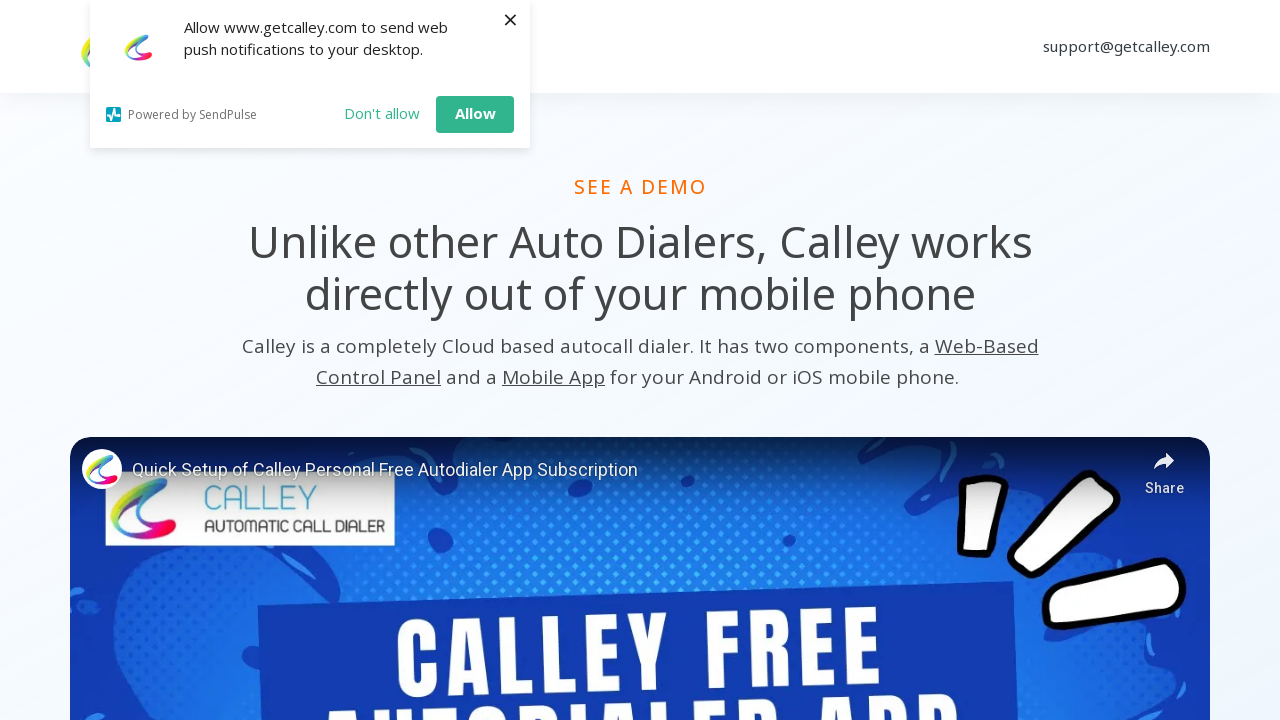

Navigated to Calley demo page and waited for network to become idle
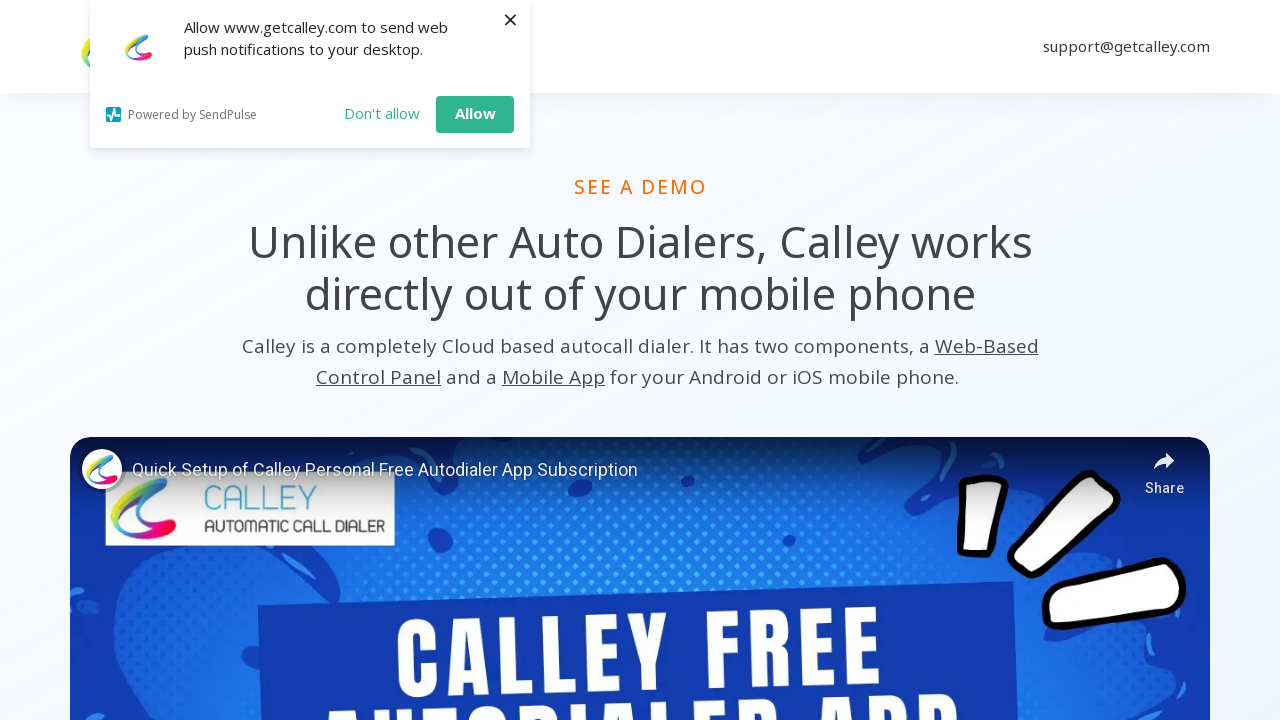

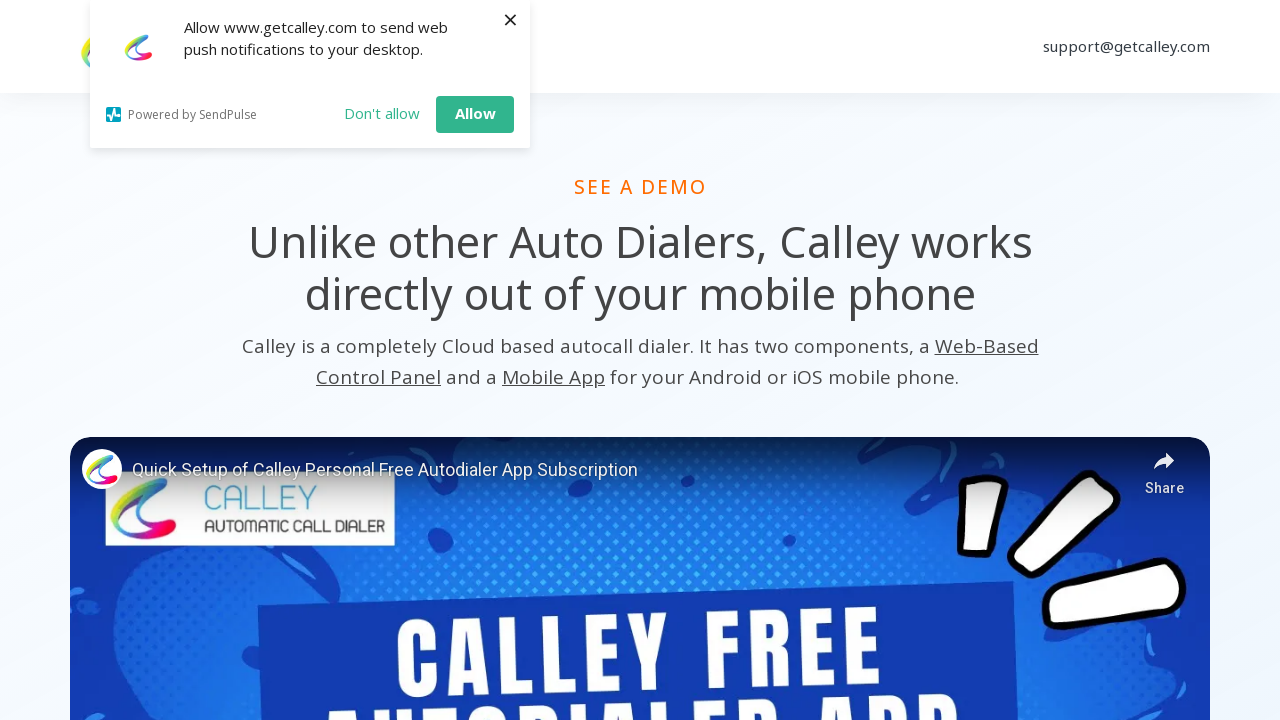